Navigates to Joomla Development page via Technologies dropdown and returns back

Starting URL: https://www.tranktechnologies.com/

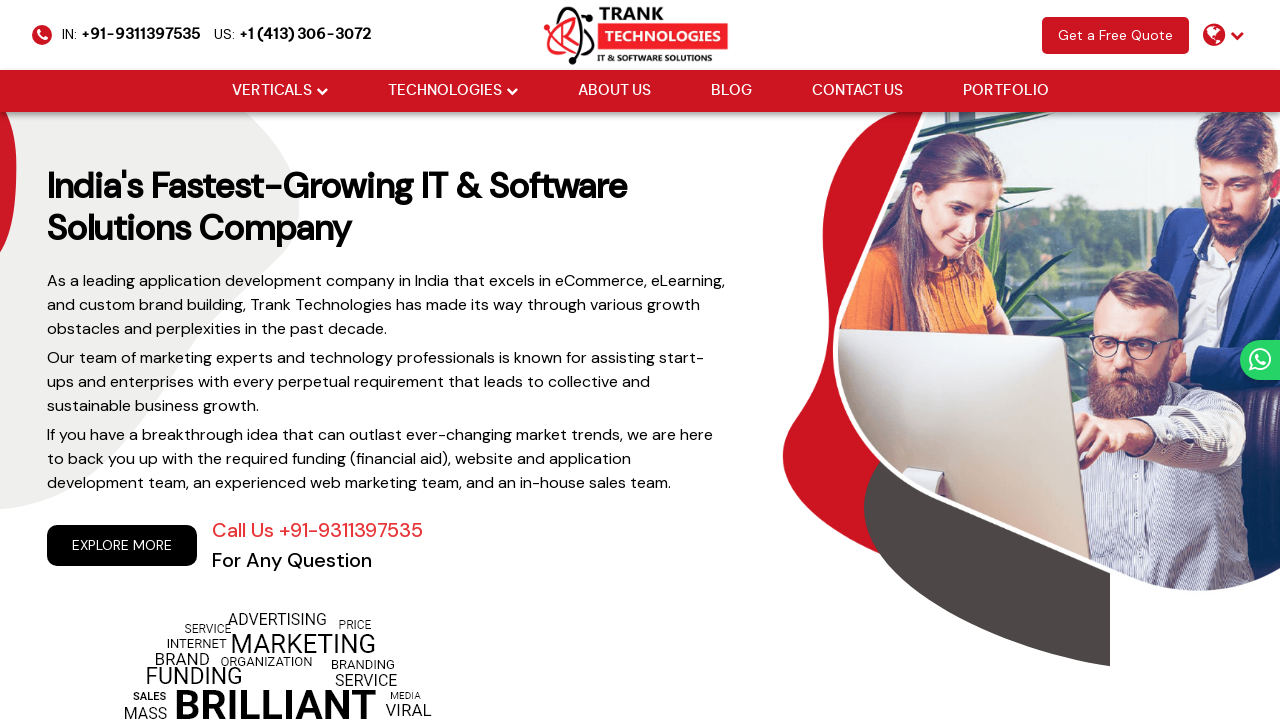

Hovered over Technologies dropdown menu at (444, 91) on xpath=//li[@class='drop_down']//a[@href='#'][normalize-space()='Technologies']
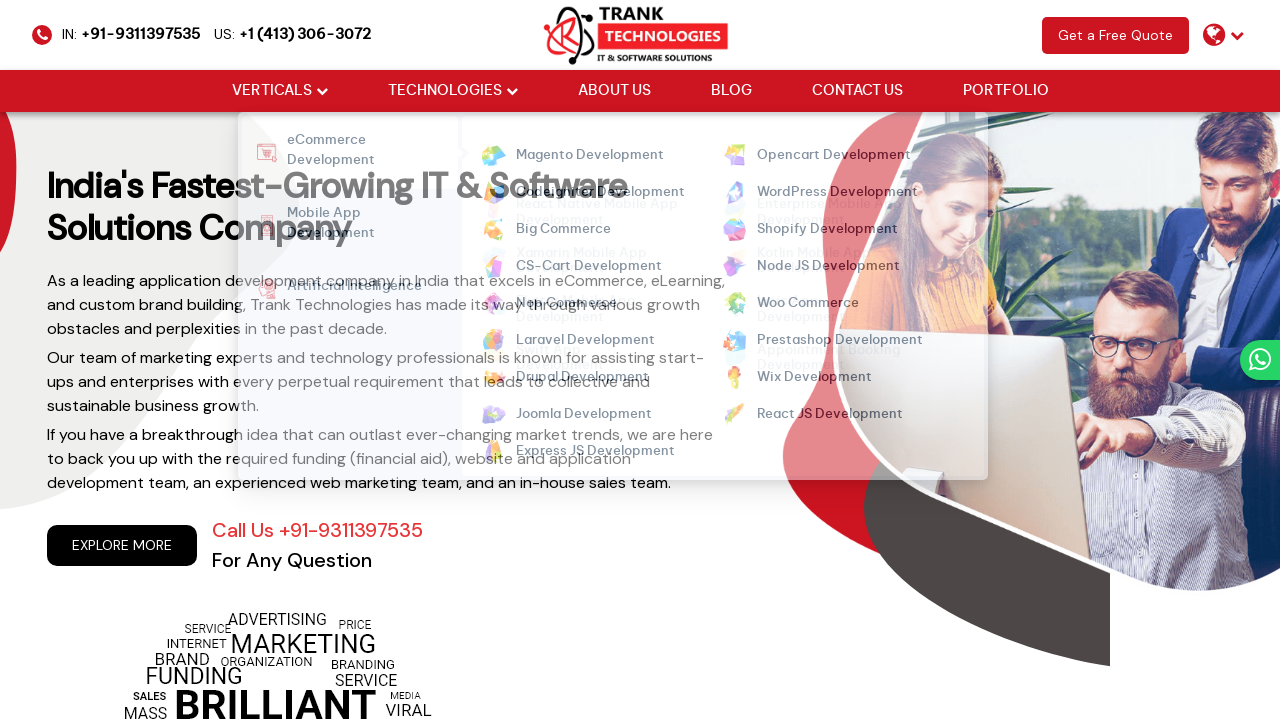

Waited for dropdown menu to fully display
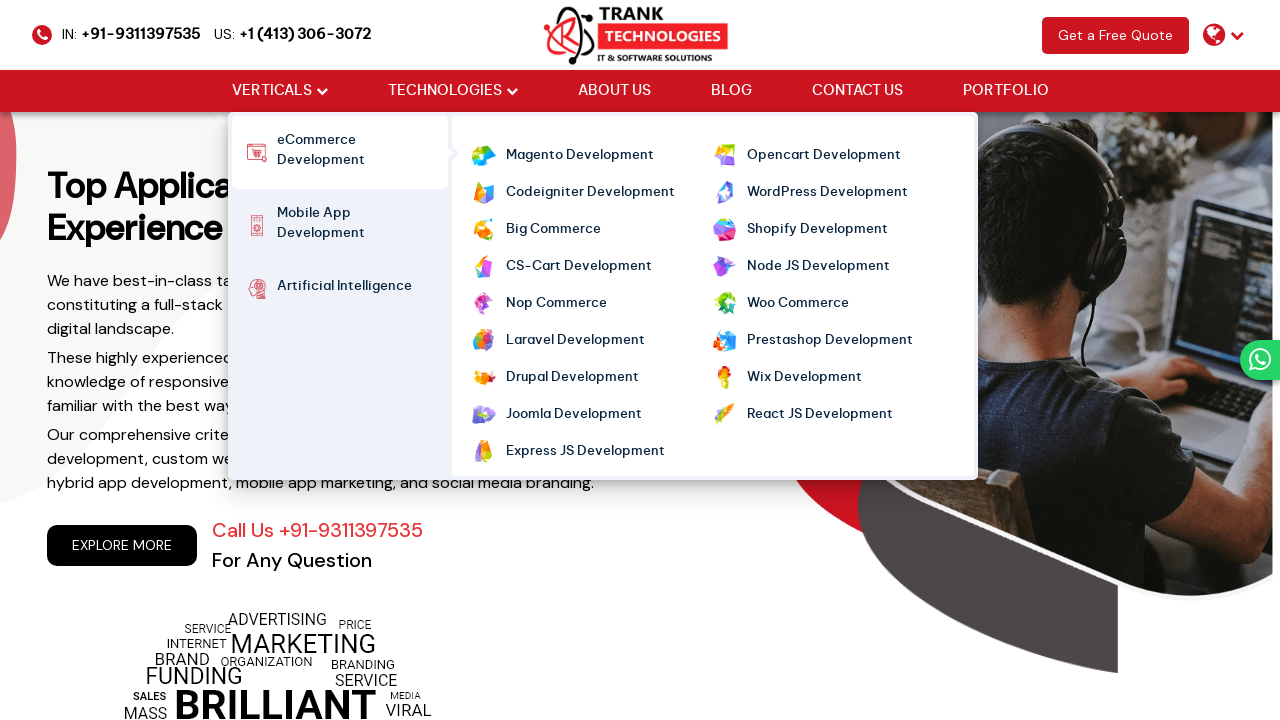

Clicked on Joomla Development link from Technologies dropdown at (574, 415) on xpath=//ul[@class='cm-flex cm-flex-wrap']//a[normalize-space()='Joomla Developme
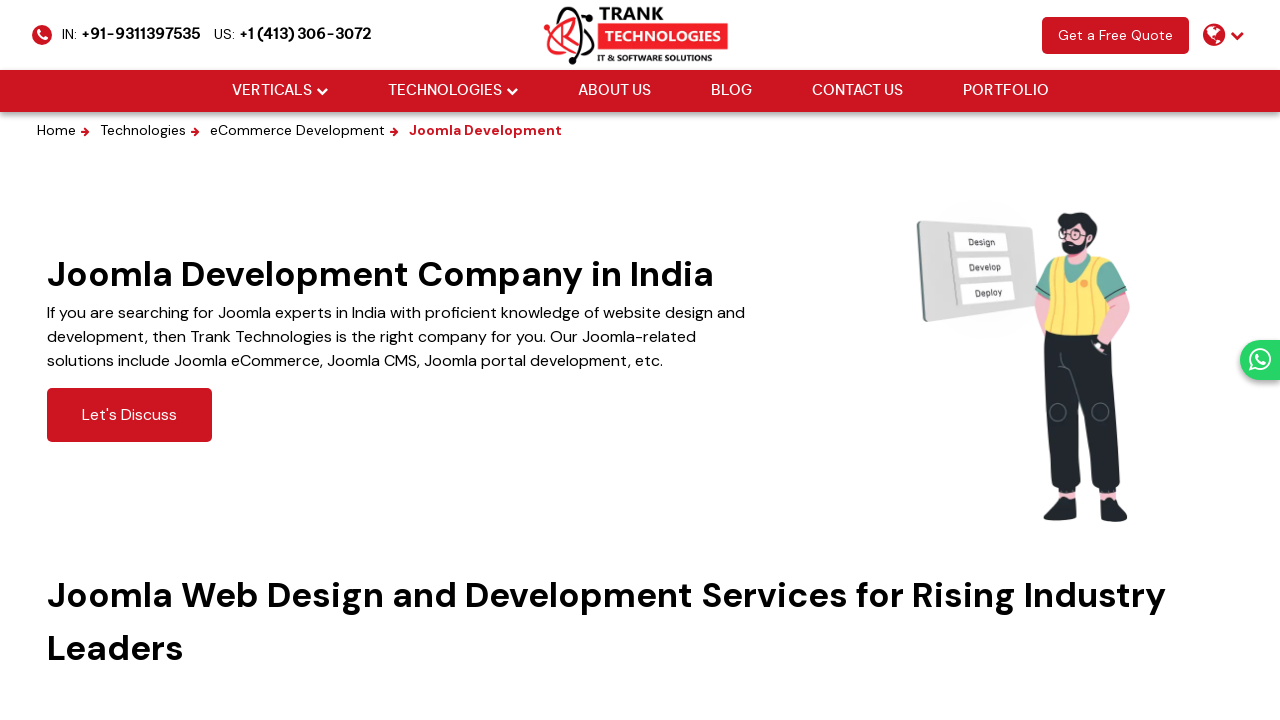

Waited for Joomla Development page to load
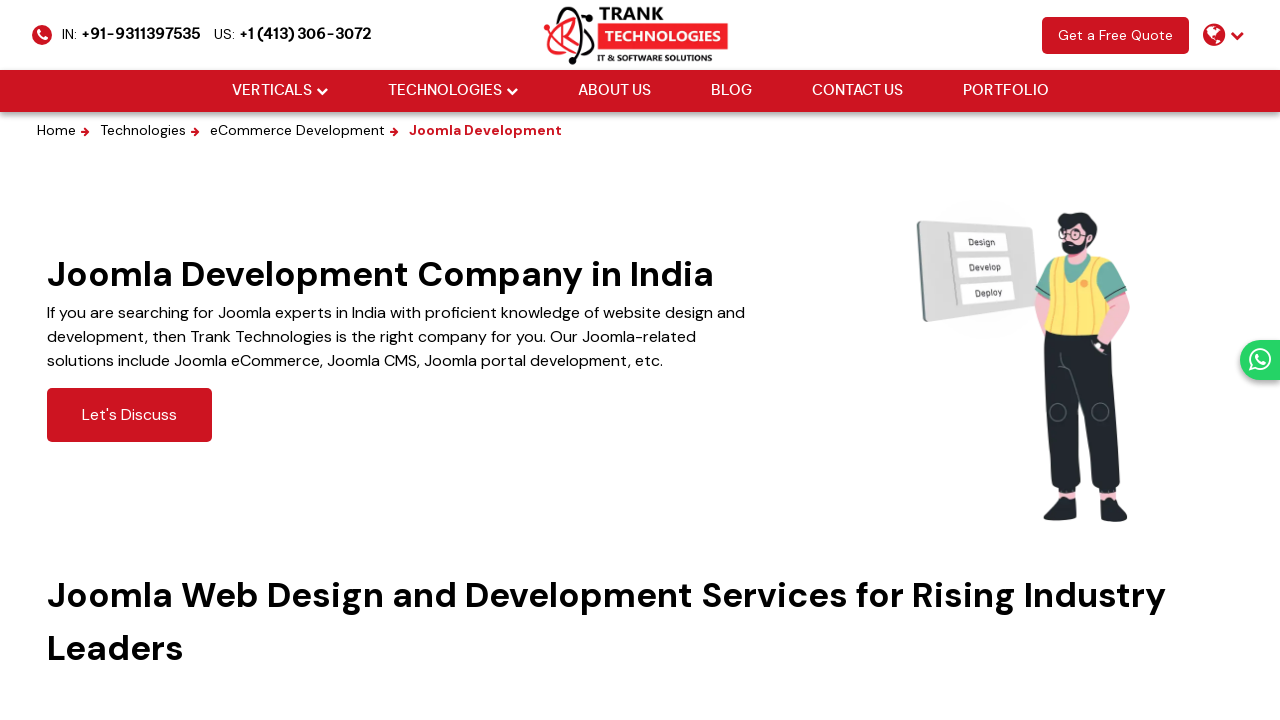

Navigated back to previous page
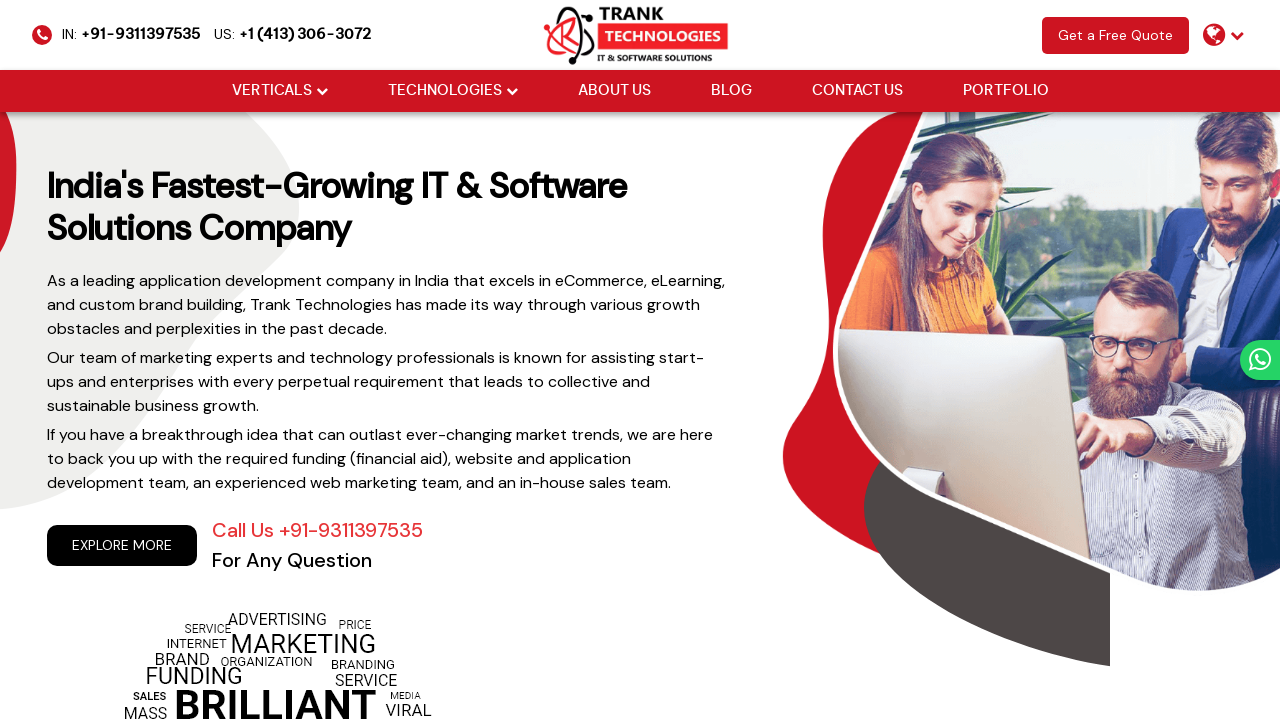

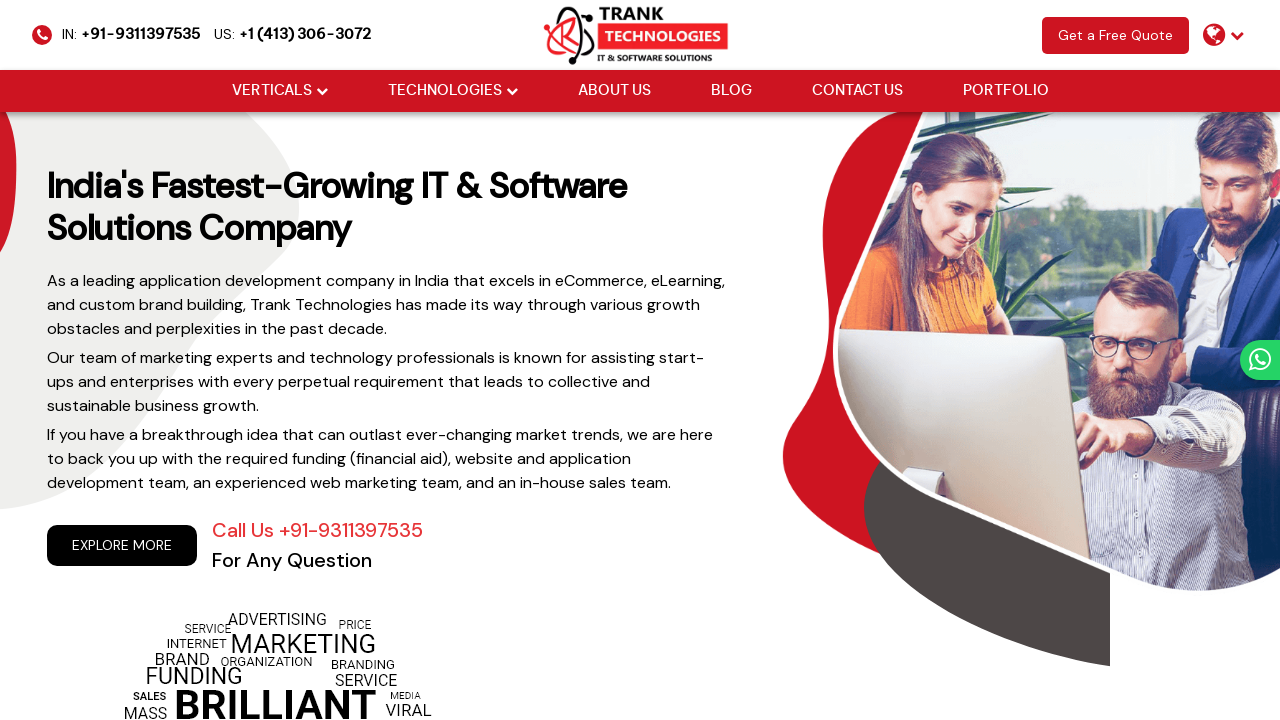